Navigates to a buttons demo page and scrolls to the Dynamic Properties element to bring it into view

Starting URL: https://demoqa.com/buttons

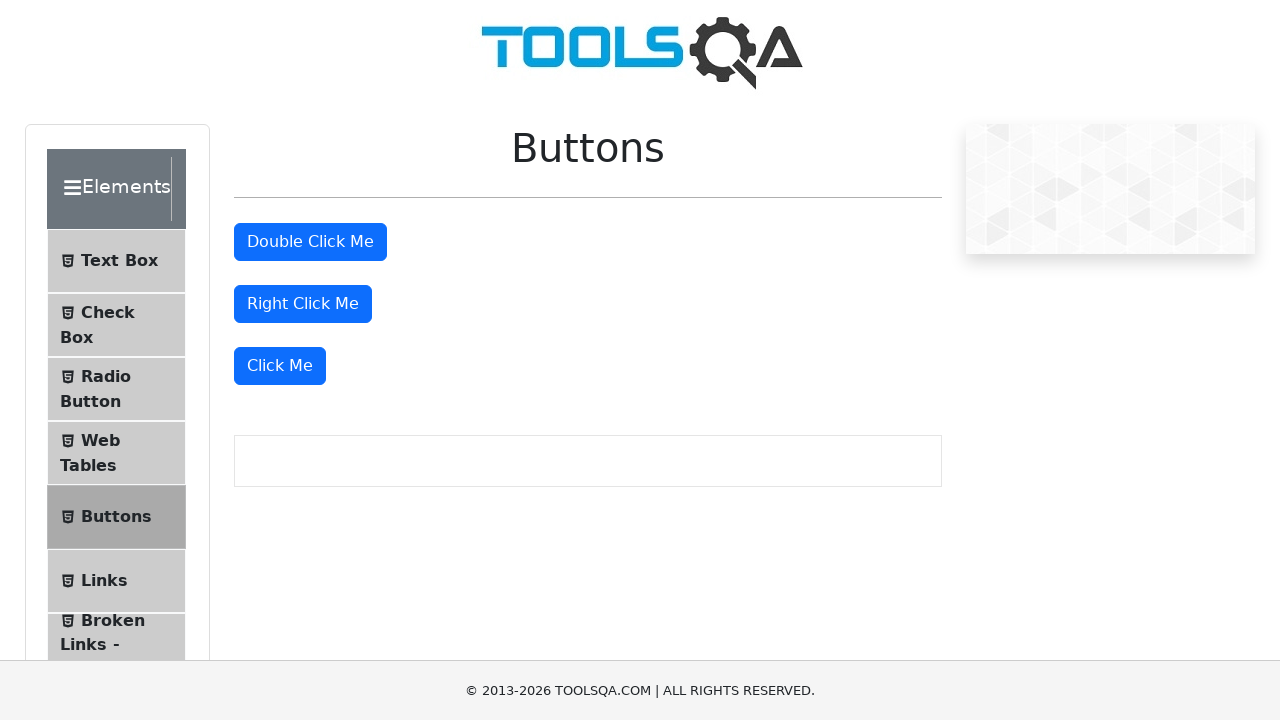

Located Dynamic Properties element
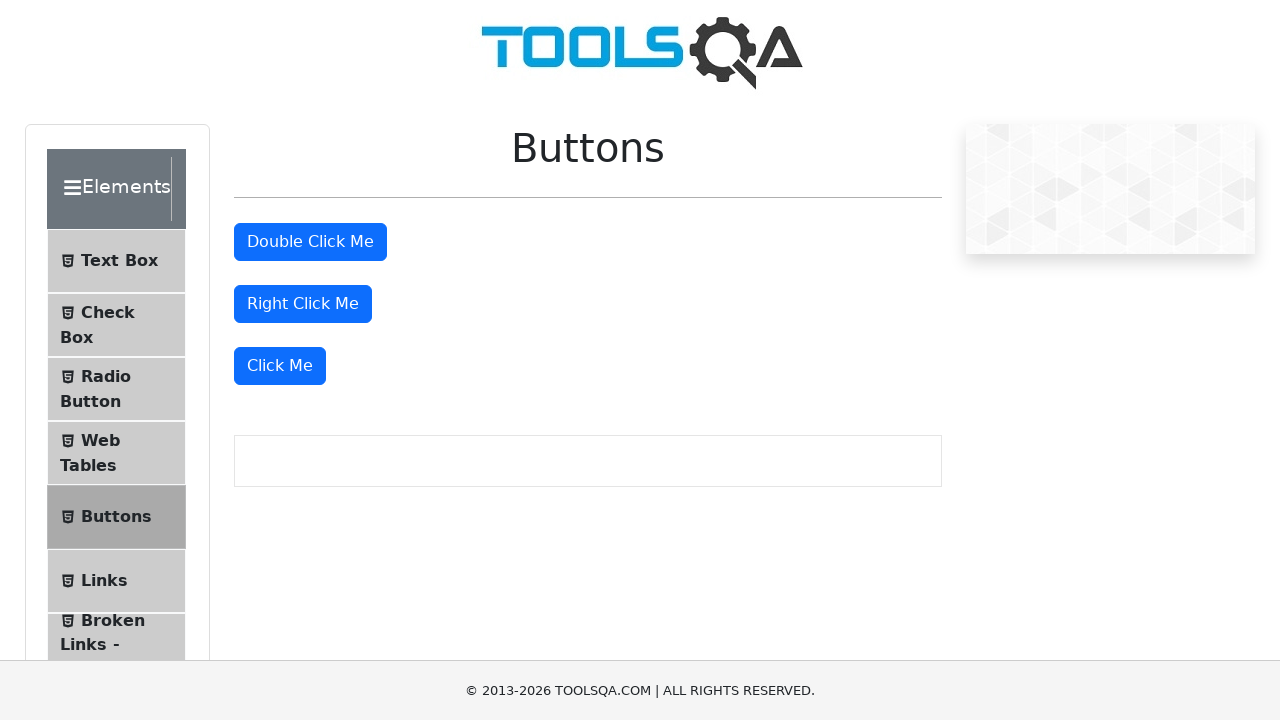

Scrolled Dynamic Properties element into view
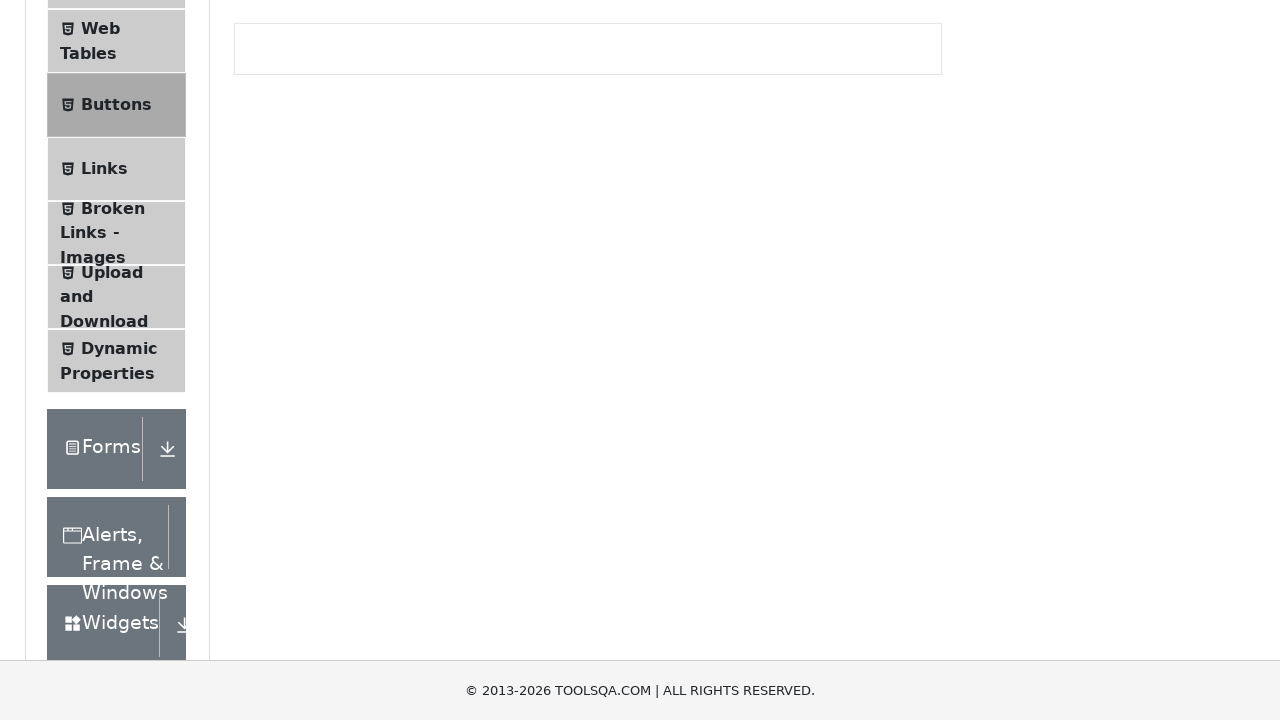

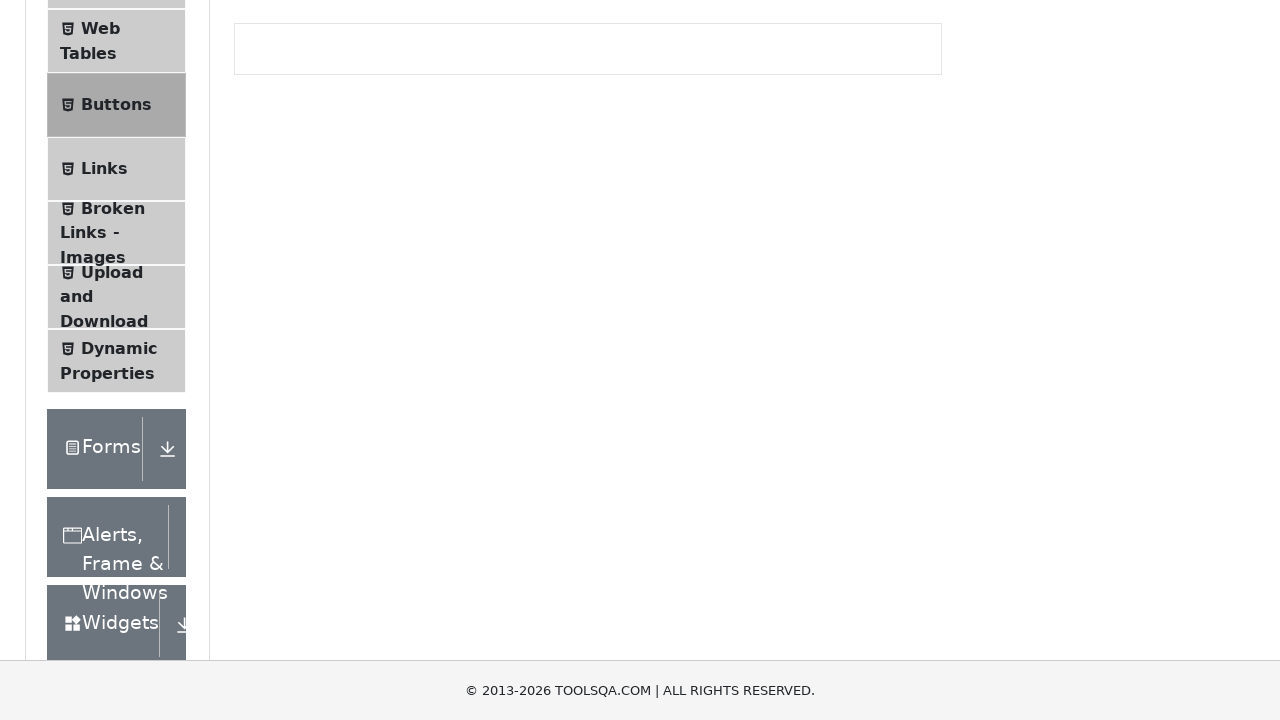